Tests an e-commerce flow by searching for products, adding a specific item to cart, and proceeding through checkout

Starting URL: https://rahulshettyacademy.com/seleniumPractise/#/

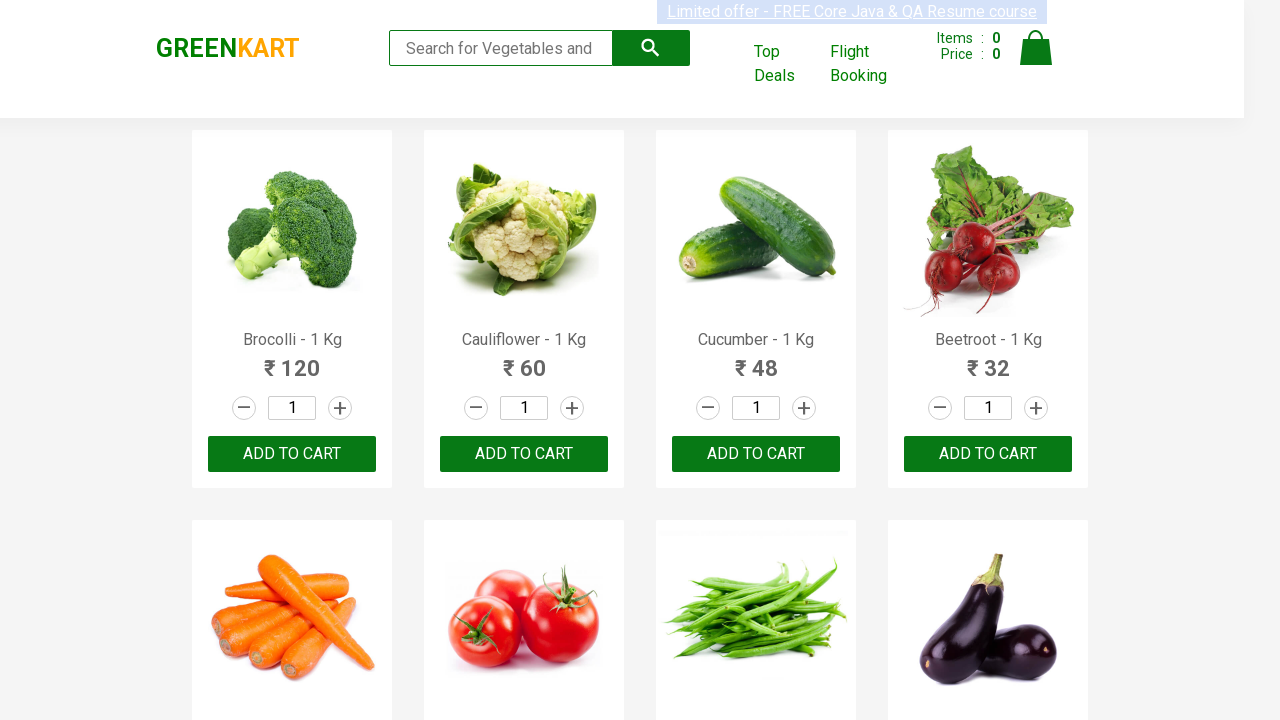

Filled search field with 'ca' to find products on .search-keyword
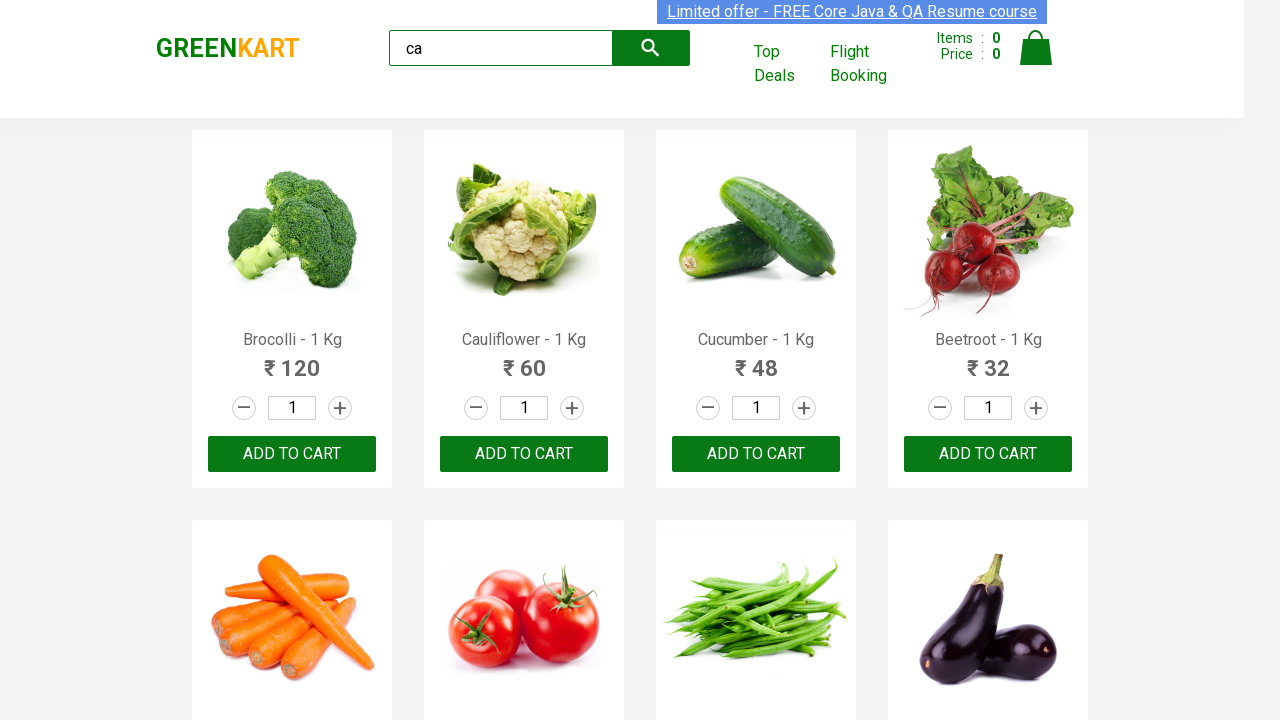

Waited for products to load
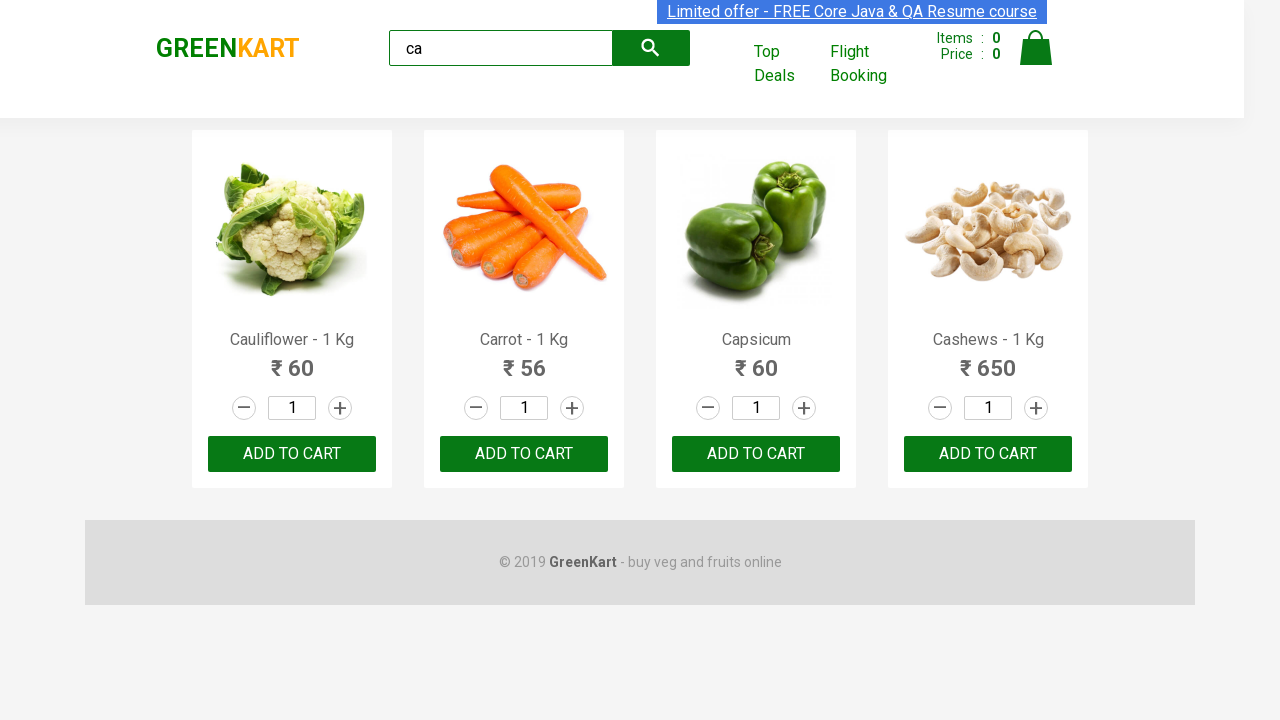

Located product elements on the page
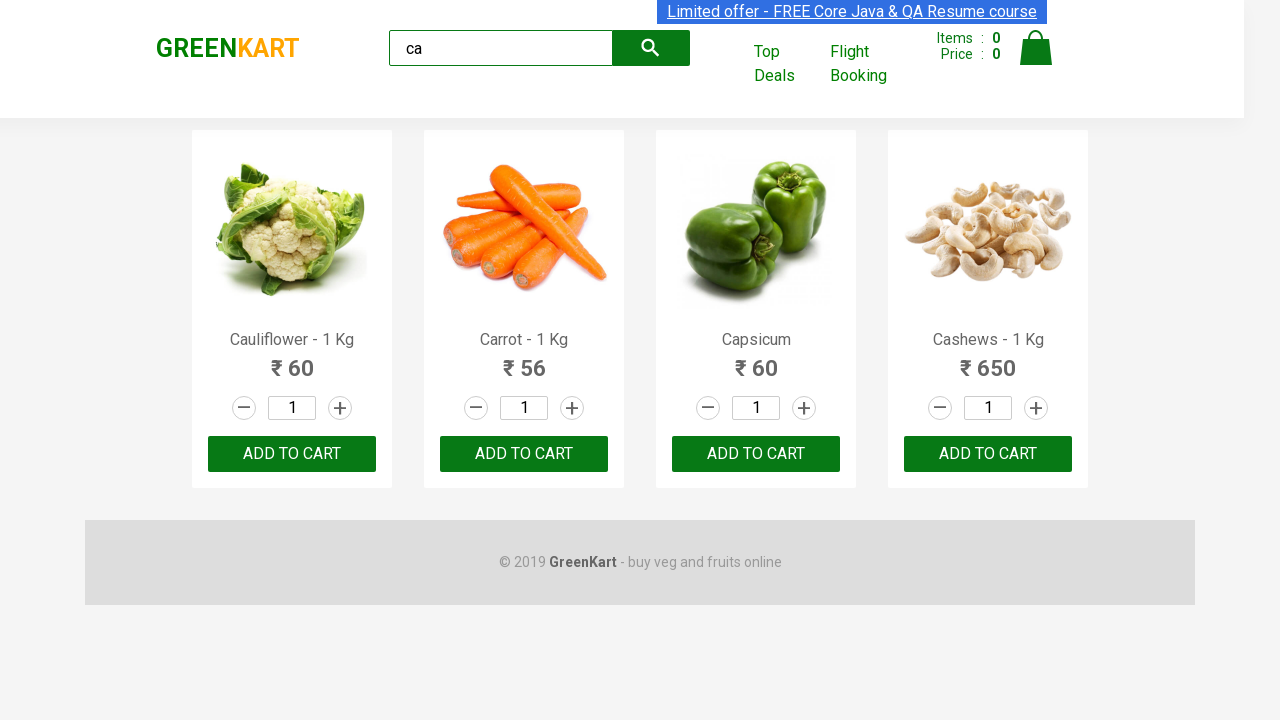

Retrieved product name: Cauliflower - 1 Kg
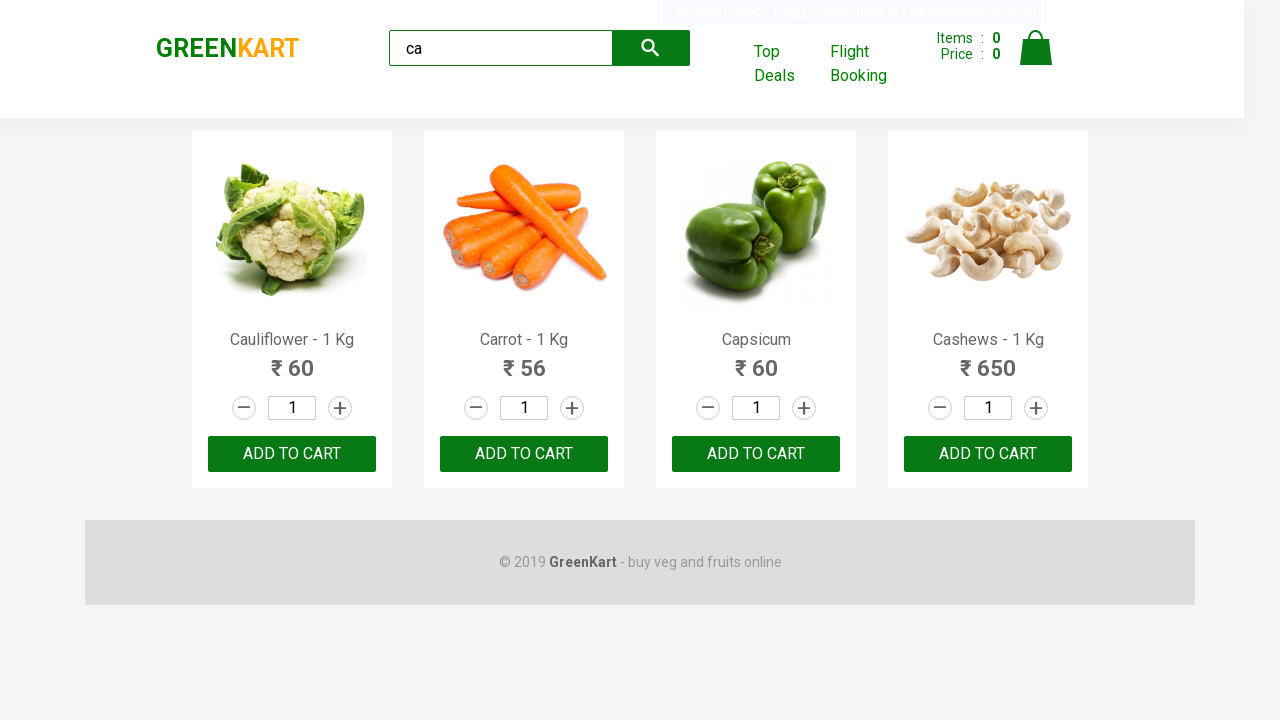

Retrieved product name: Carrot - 1 Kg
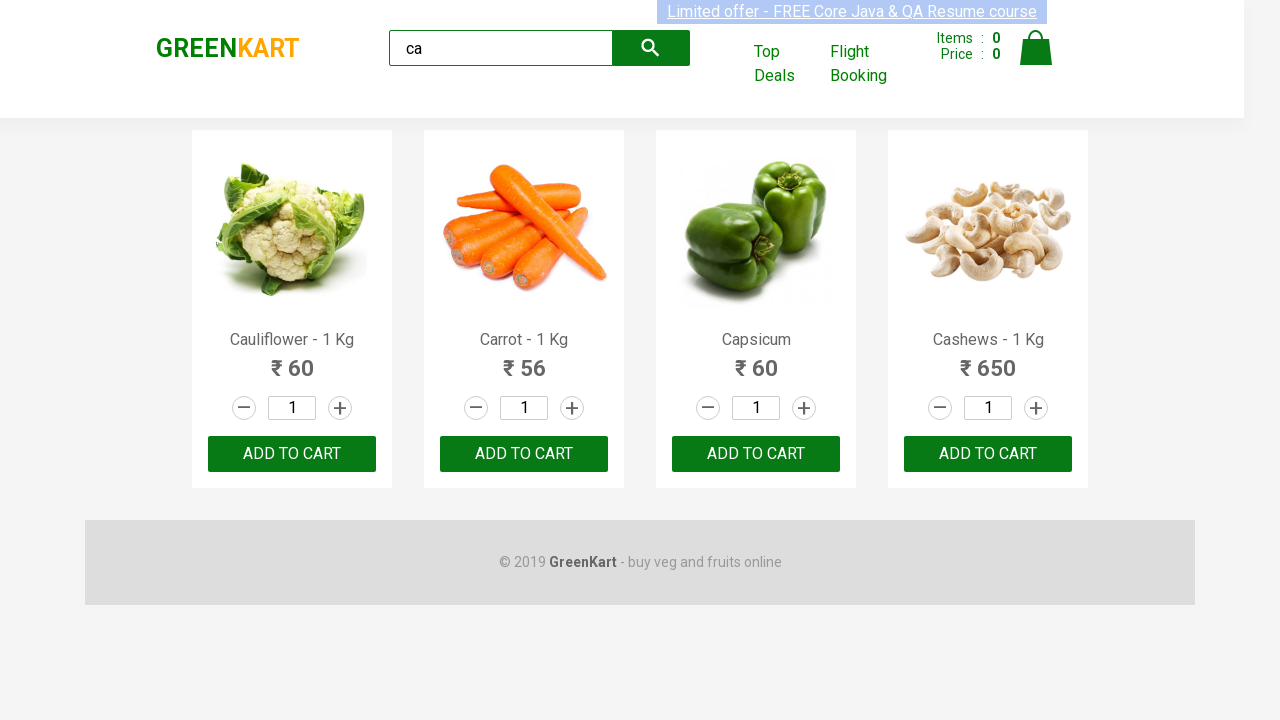

Retrieved product name: Capsicum
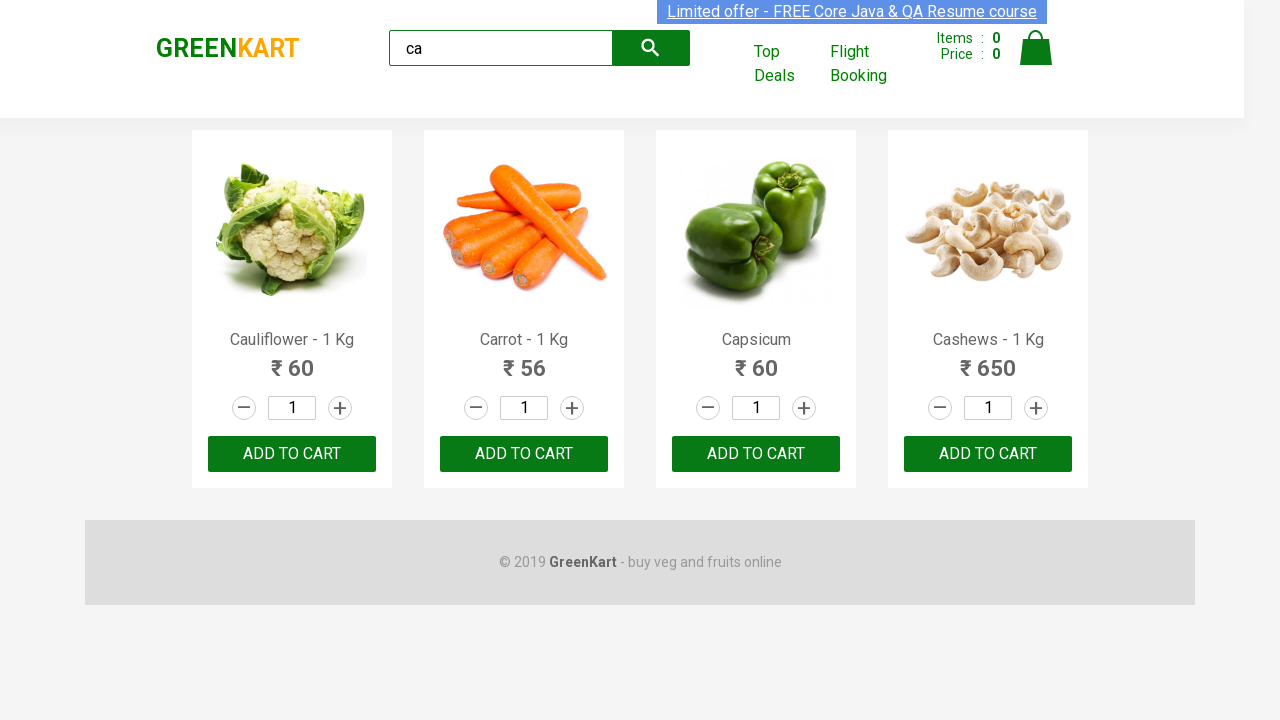

Retrieved product name: Cashews - 1 Kg
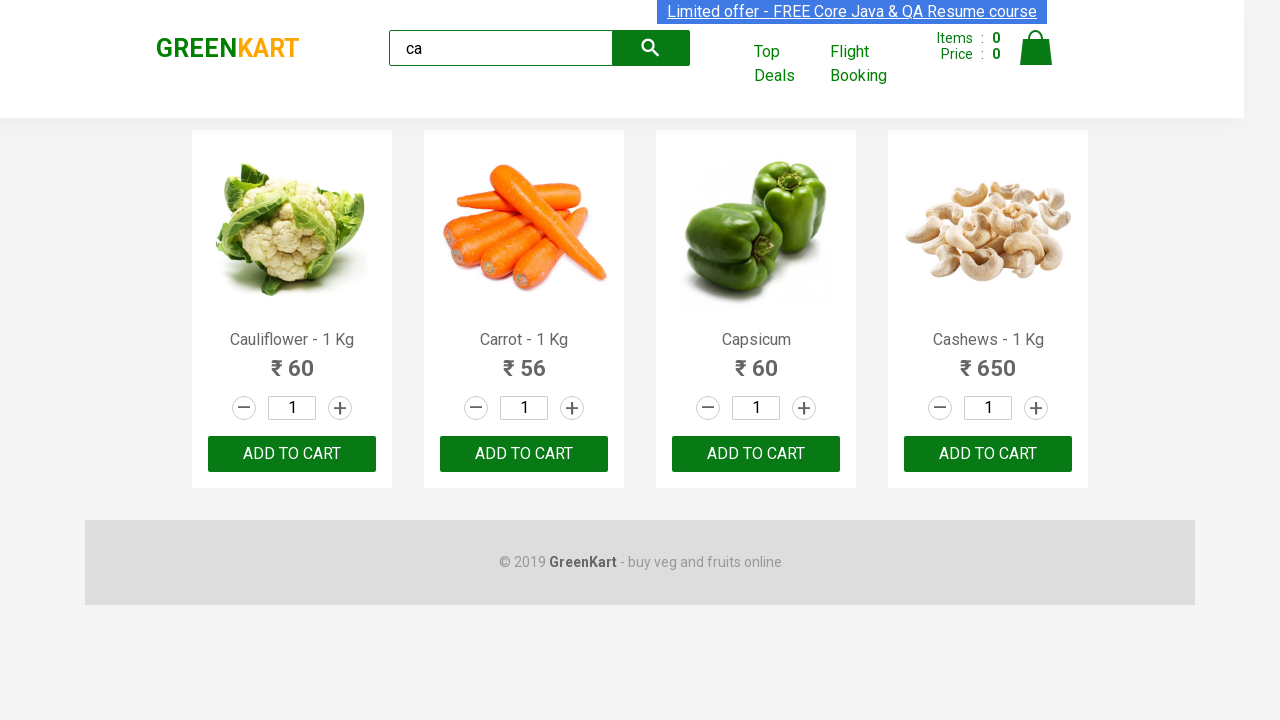

Clicked 'Add to cart' button for Cashews product at (988, 454) on .products .product >> nth=3 >> button
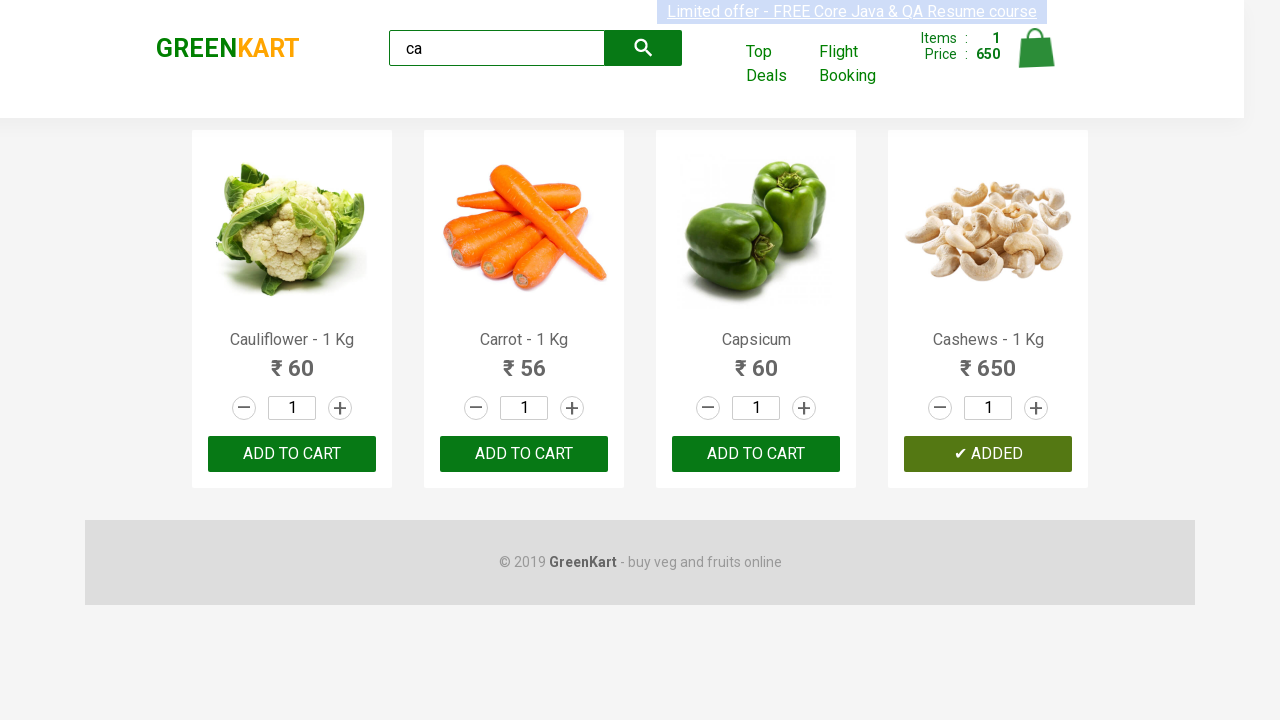

Clicked cart icon to view cart at (1036, 48) on .cart-icon > img
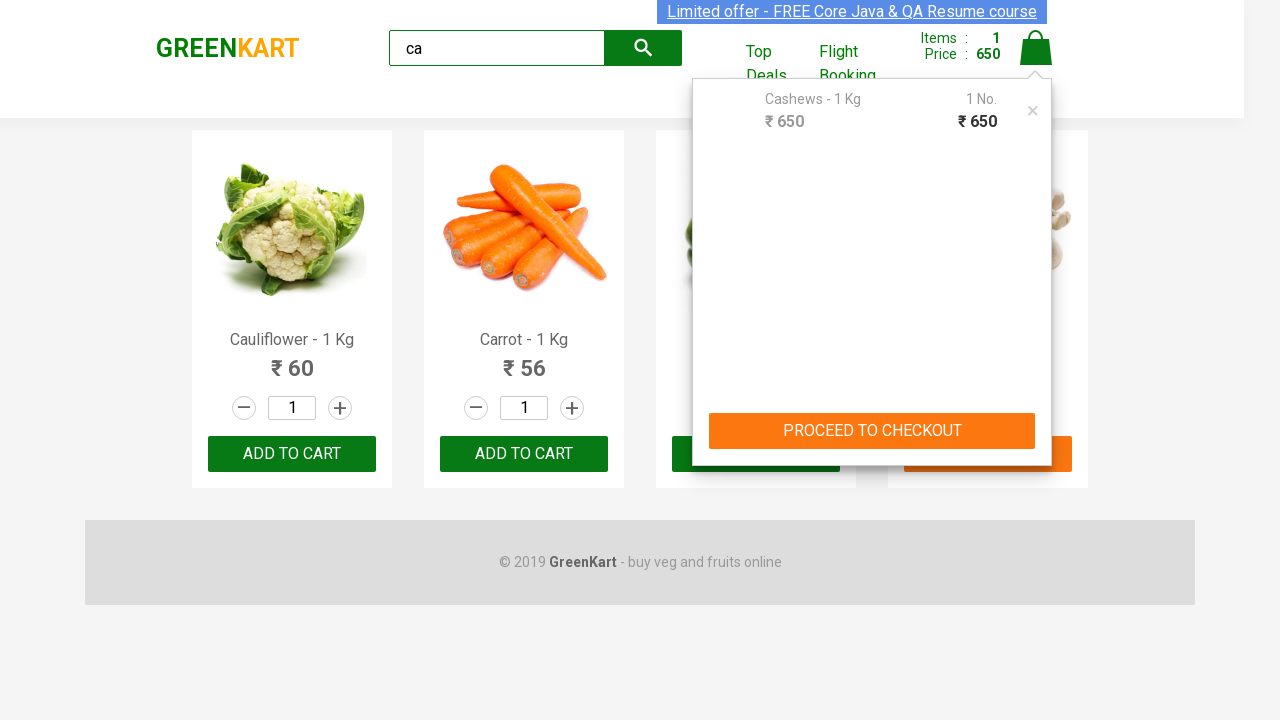

Clicked 'PROCEED TO CHECKOUT' button at (872, 431) on text=PROCEED TO CHECKOUT
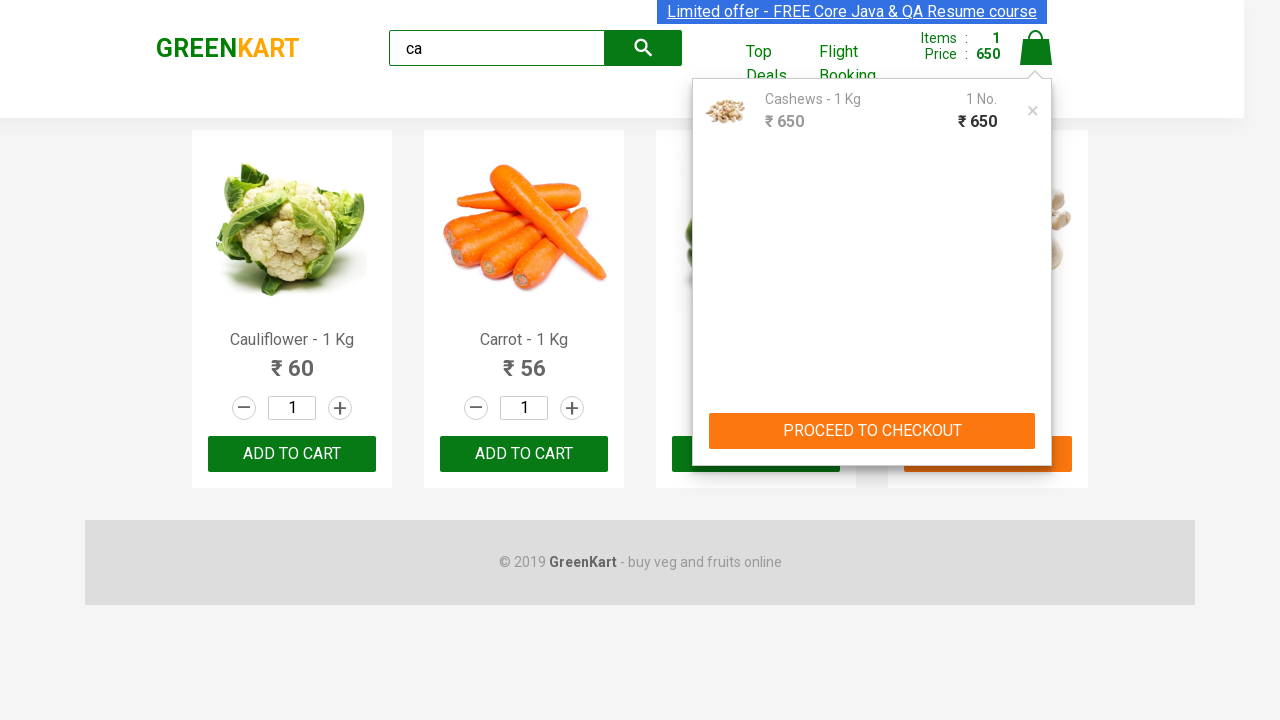

Clicked 'Place Order' button to complete checkout at (1036, 420) on text=Place Order
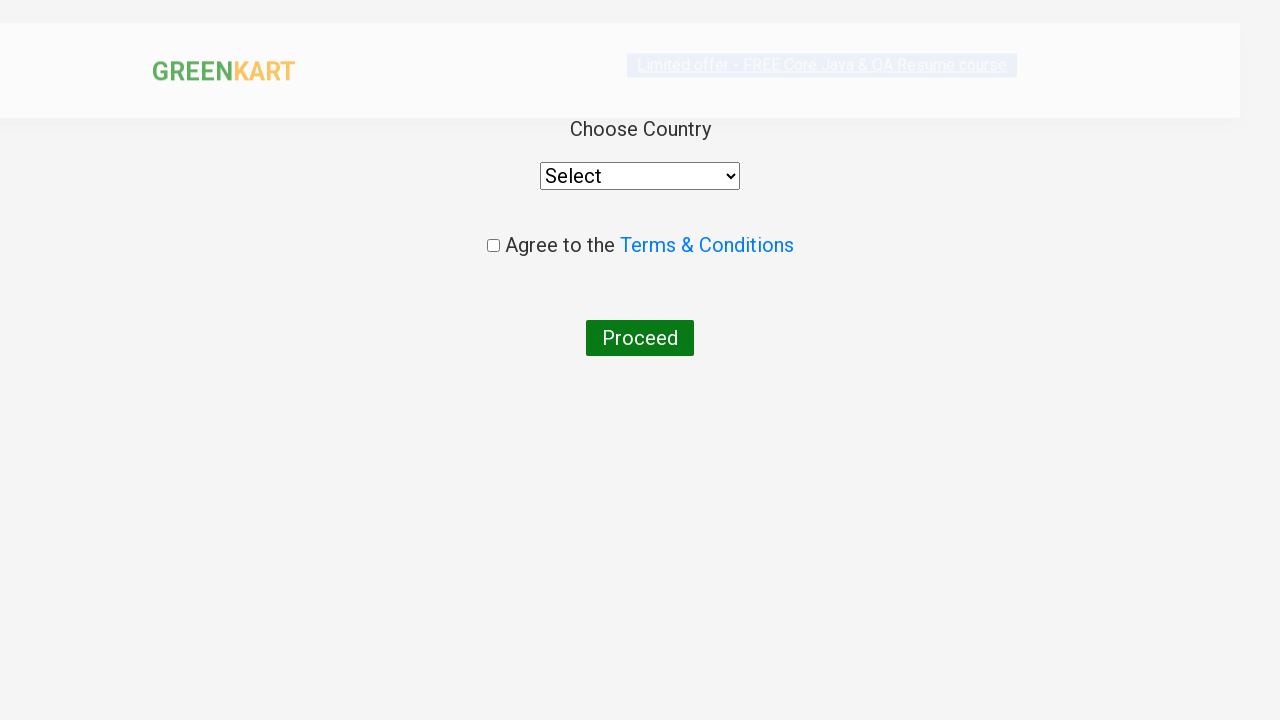

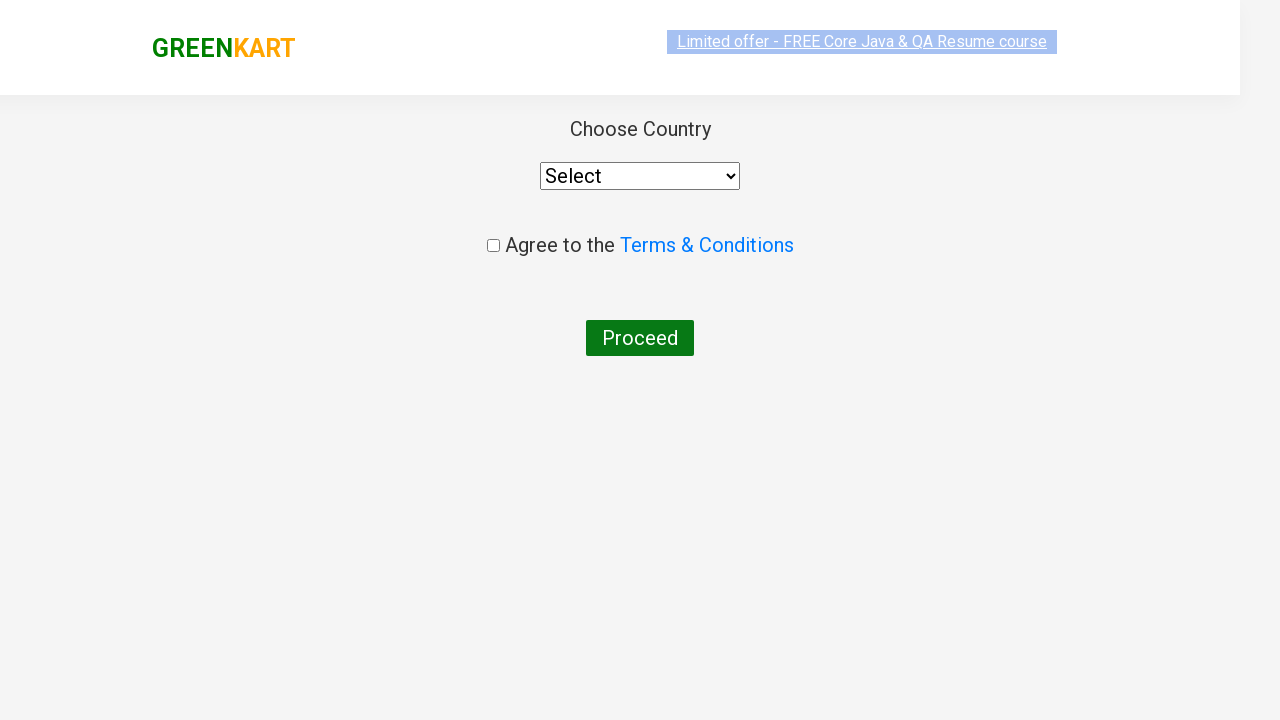